Tests that the DemoBlaze homepage displays the expected description text about performance validation

Starting URL: https://www.demoblaze.com/

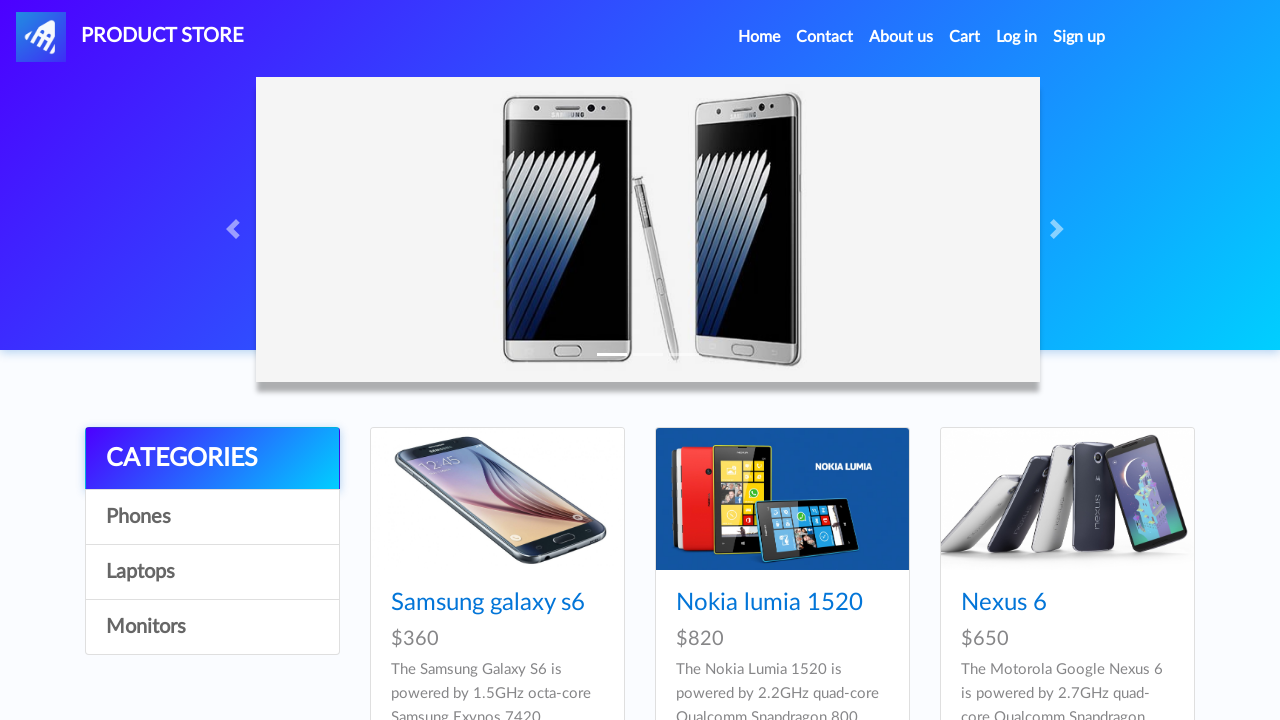

Waited for description text element to load
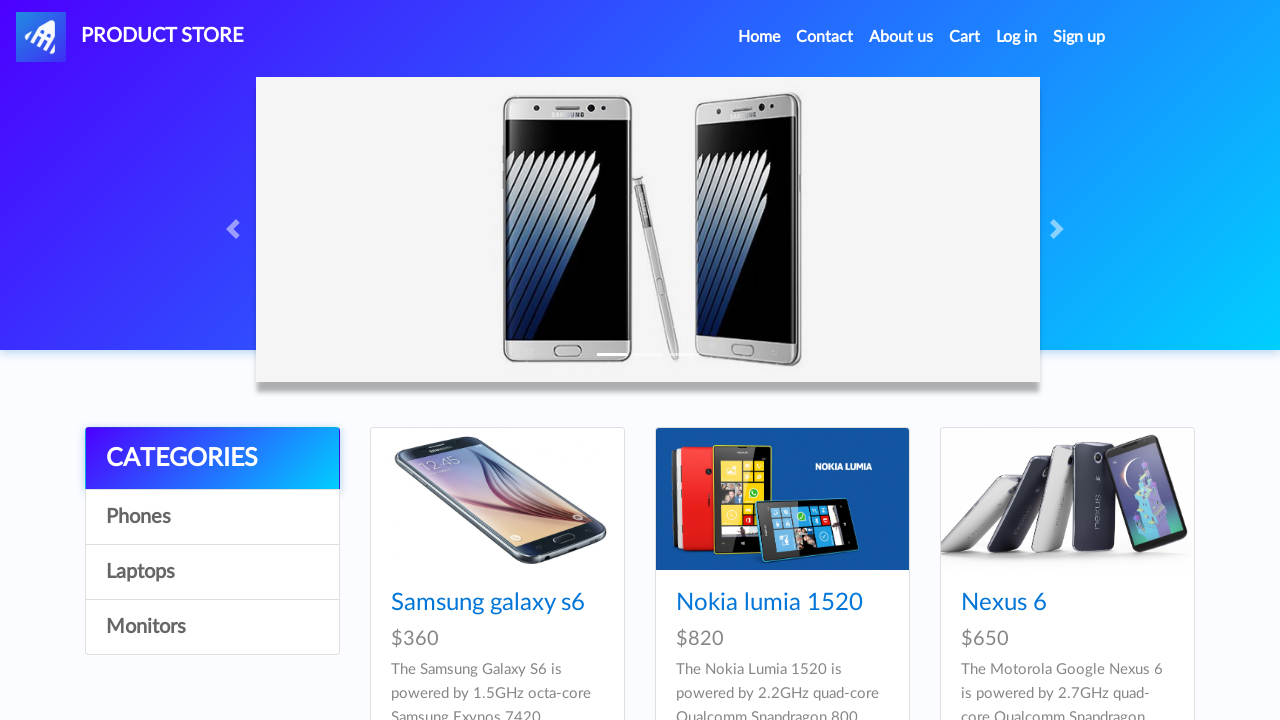

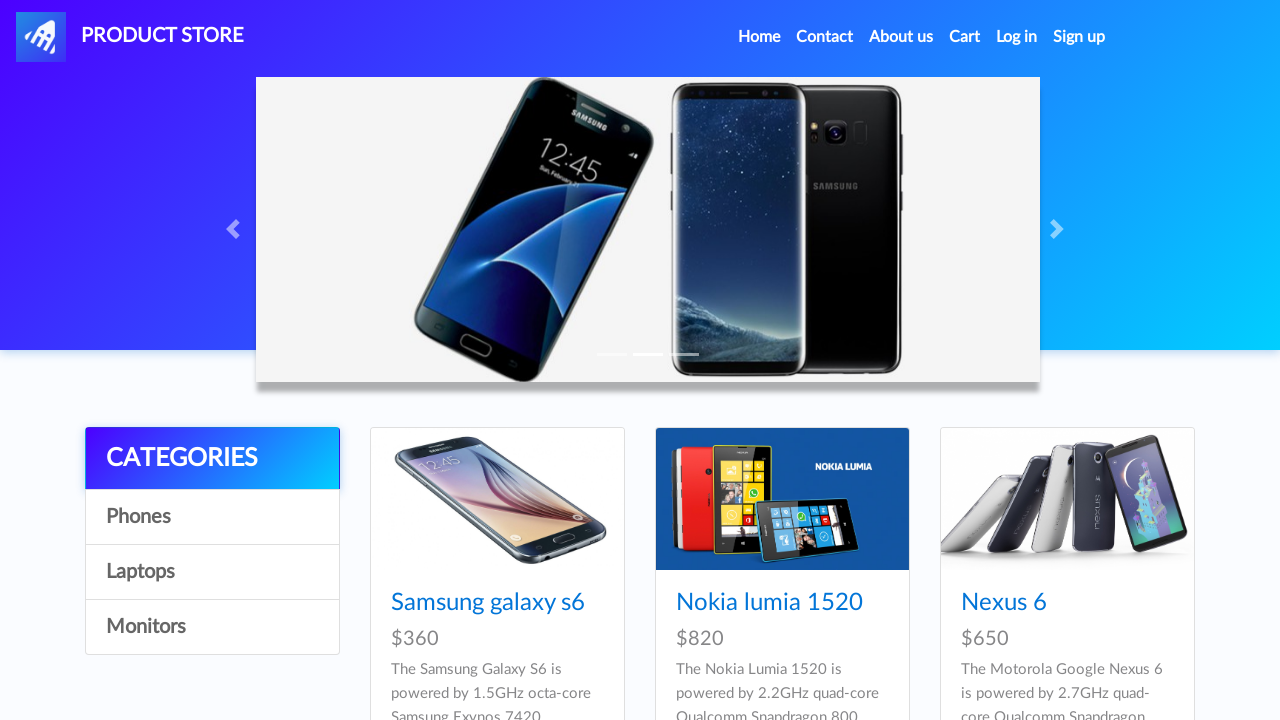